Tests dynamic loading by clicking the Start button and verifying that "Hello World!" text appears after loading

Starting URL: https://the-internet.herokuapp.com/dynamic_loading/2

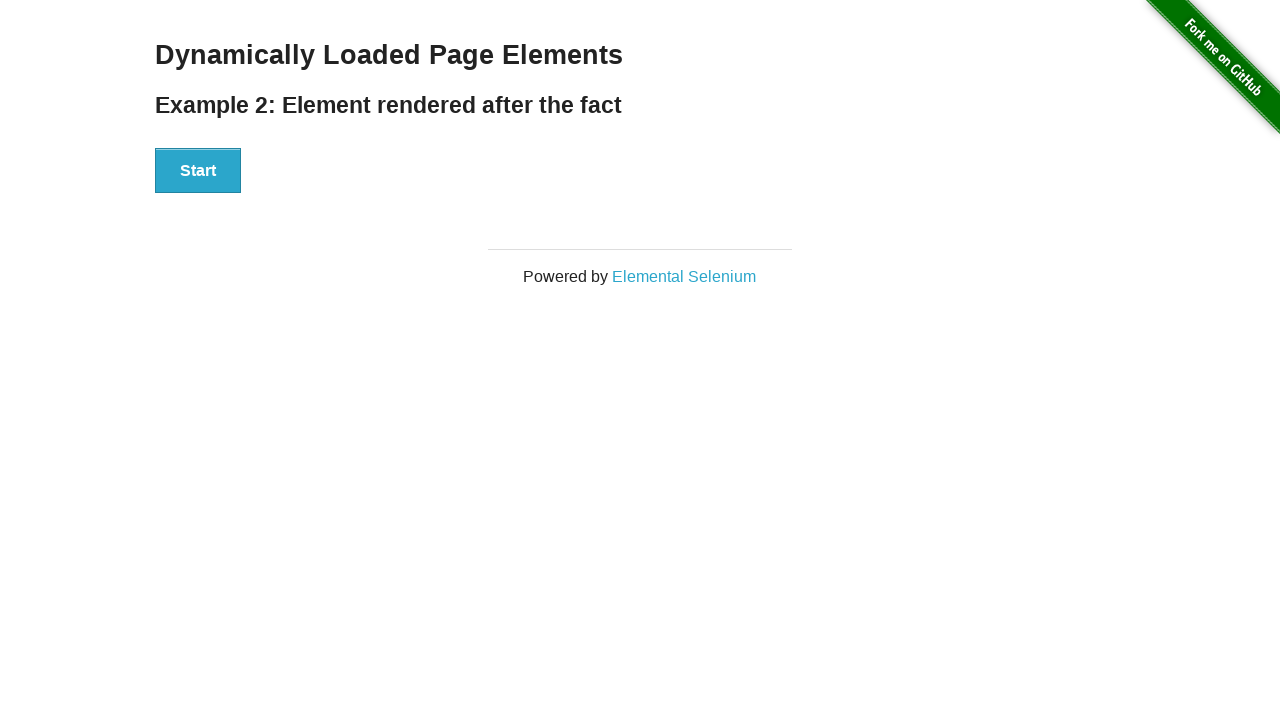

Clicked Start button to trigger dynamic loading at (198, 171) on xpath=//div[@id='start']//button
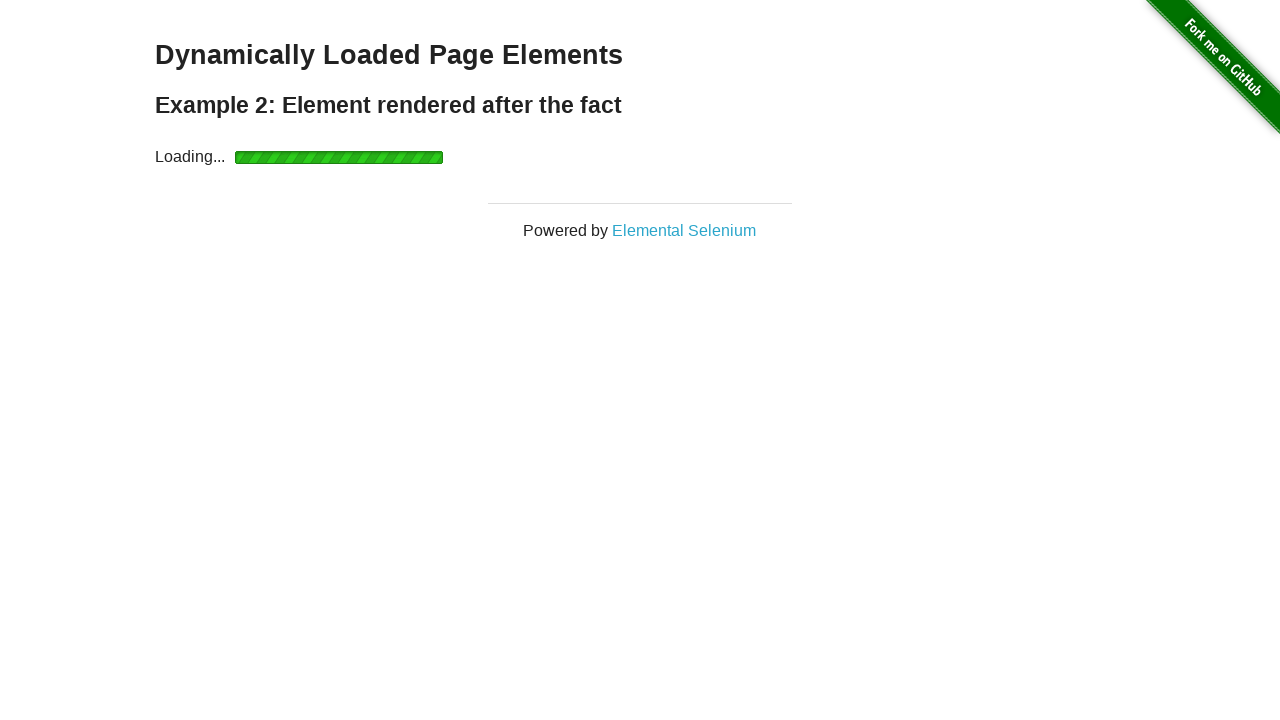

Waited for 'Hello World!' text to appear and become visible
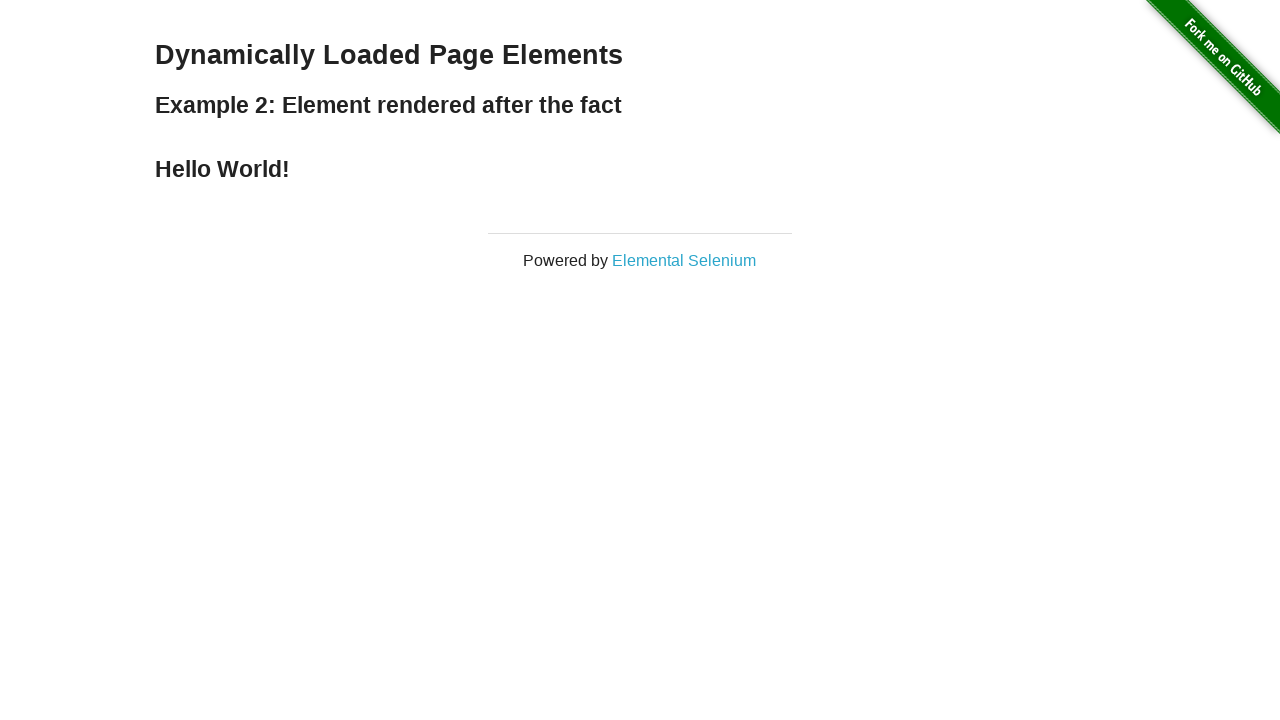

Located the finish element containing 'Hello World!'
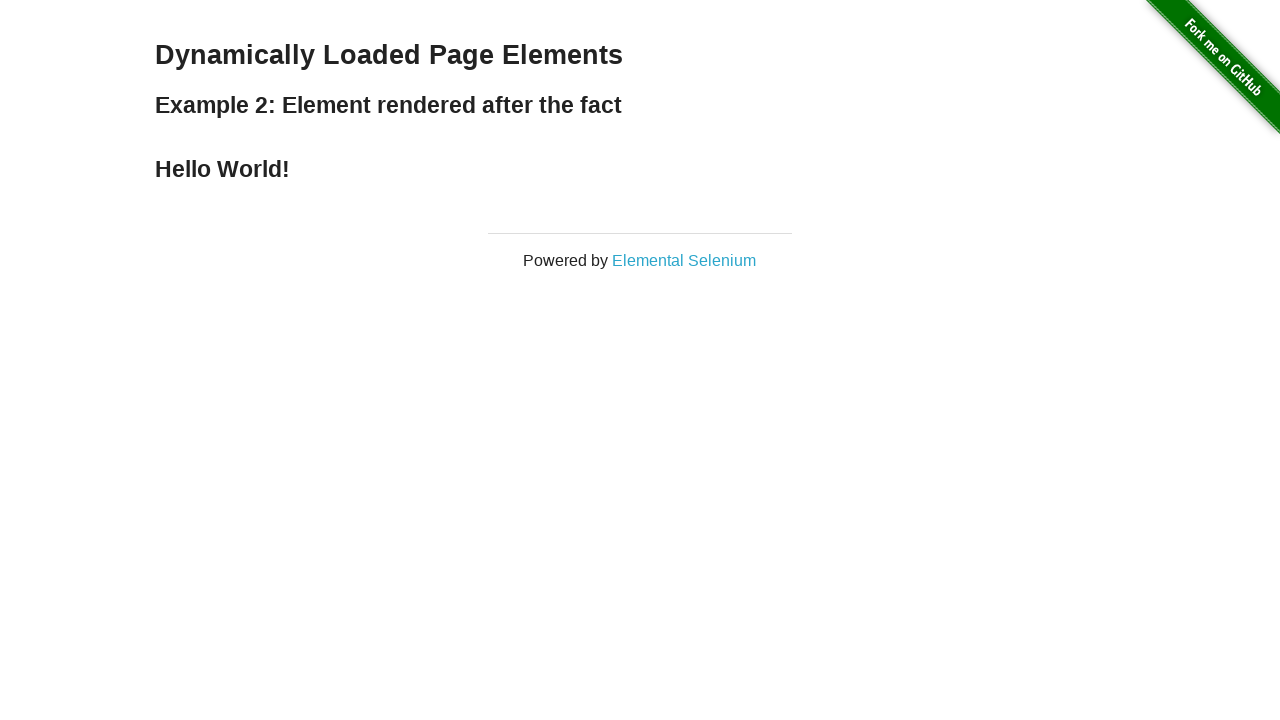

Verified that 'Hello World!' text is present in the finish element
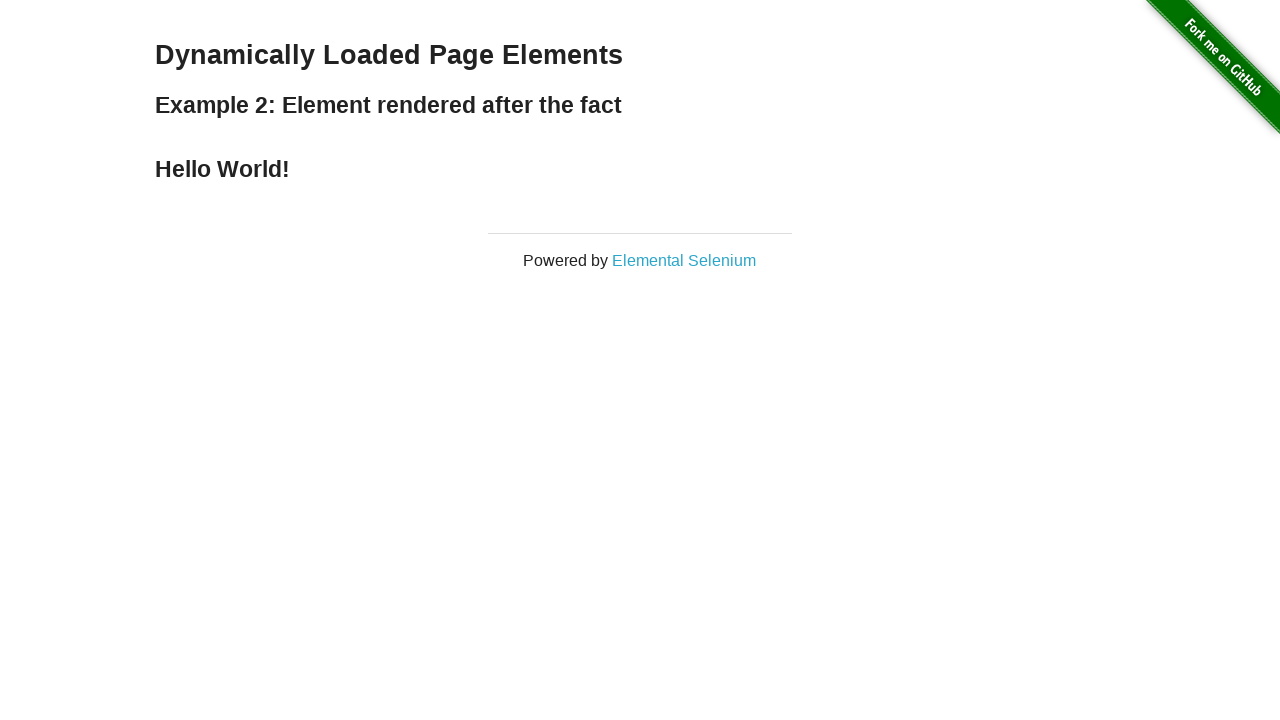

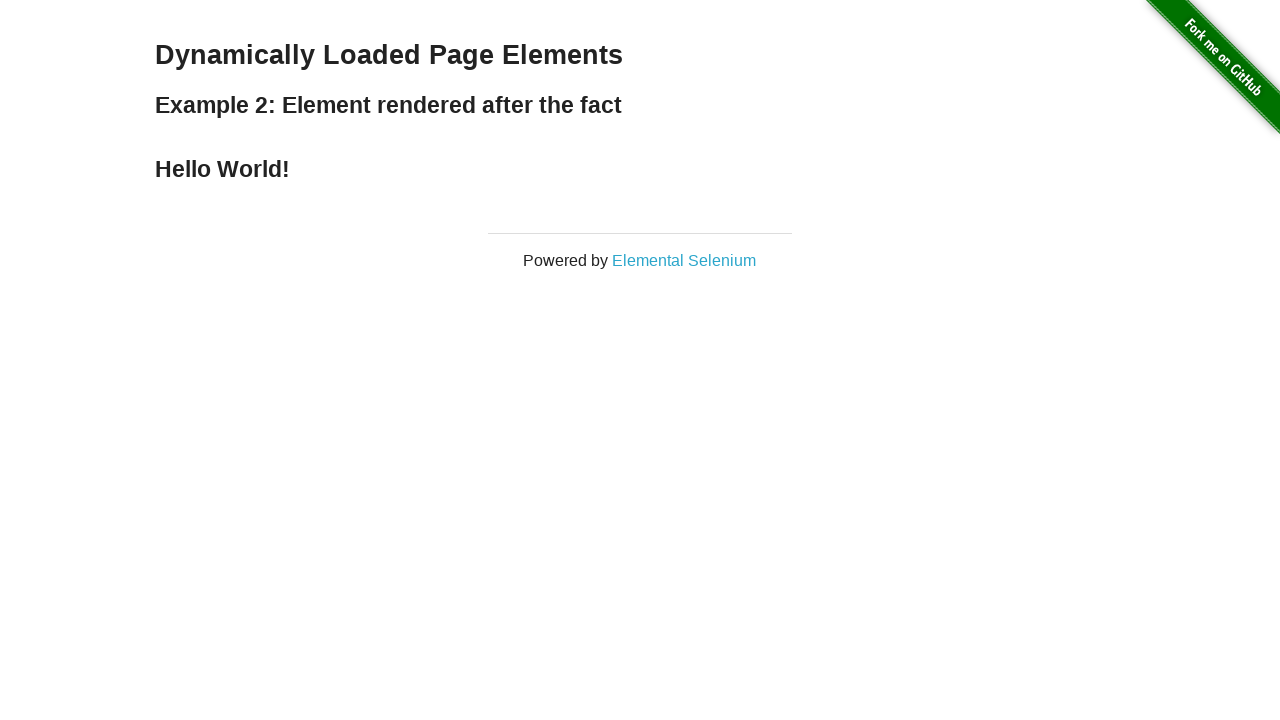